Scrolls down and validates that the "Actionable Training" title is visible in the training info section

Starting URL: https://alchemy.hguy.co/lms

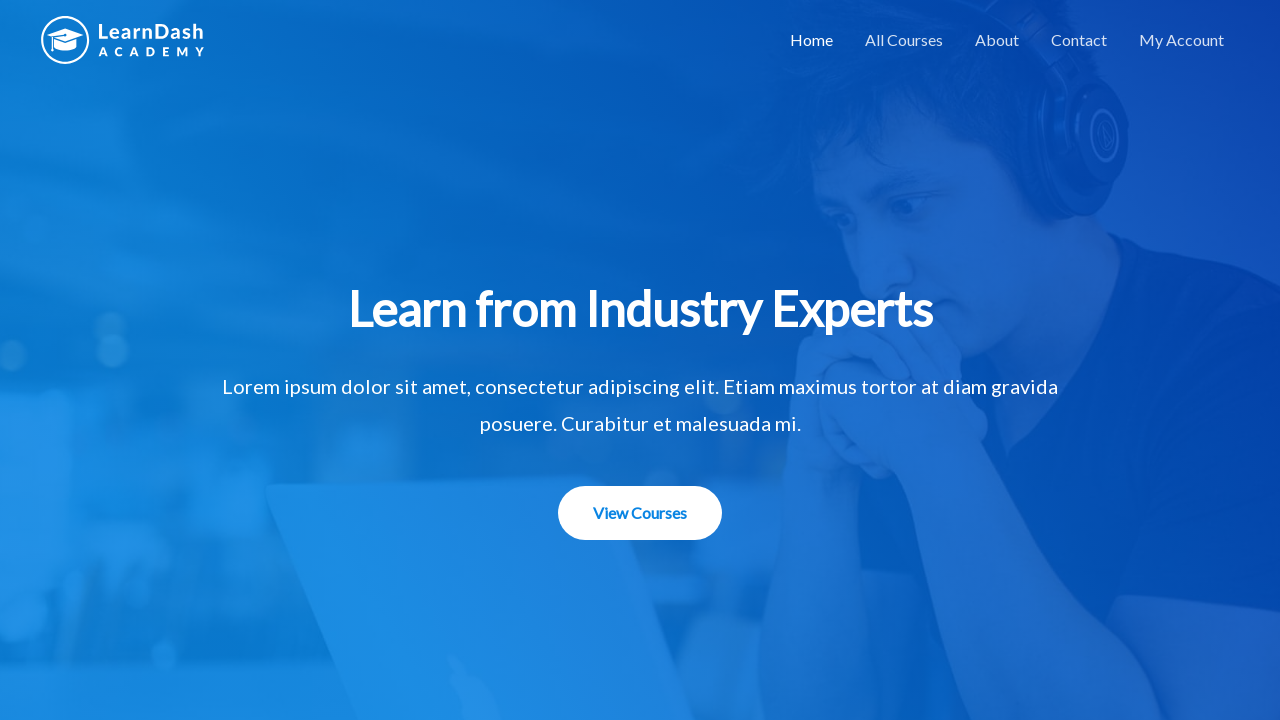

Waited for 'Learn from Industry Experts' heading to be visible
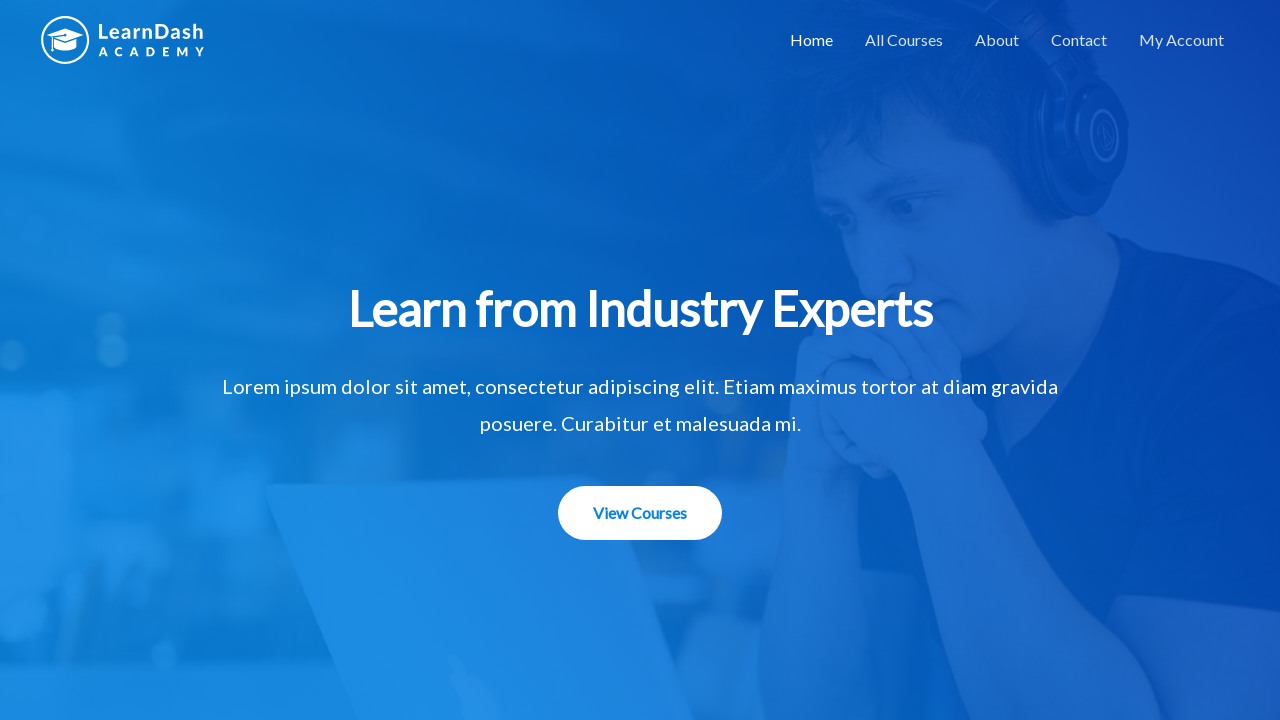

Scrolled down 500 pixels to view Actionable Training section
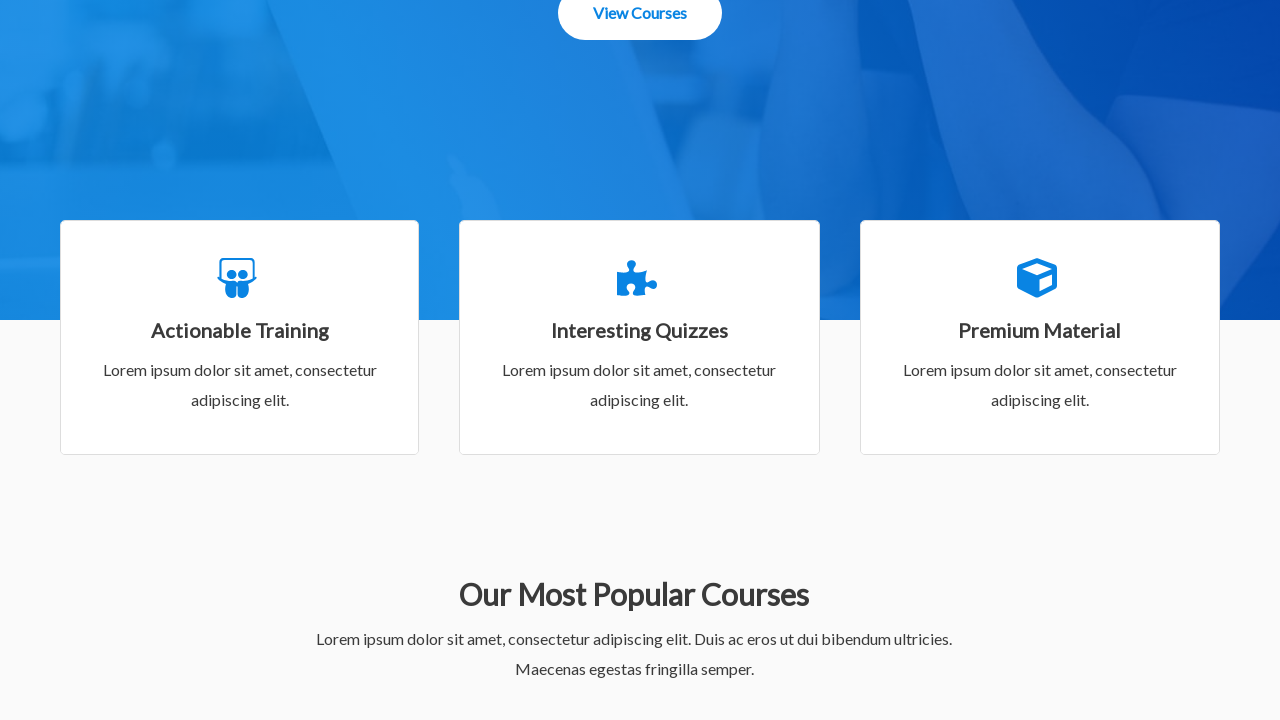

Located Actionable Training heading element
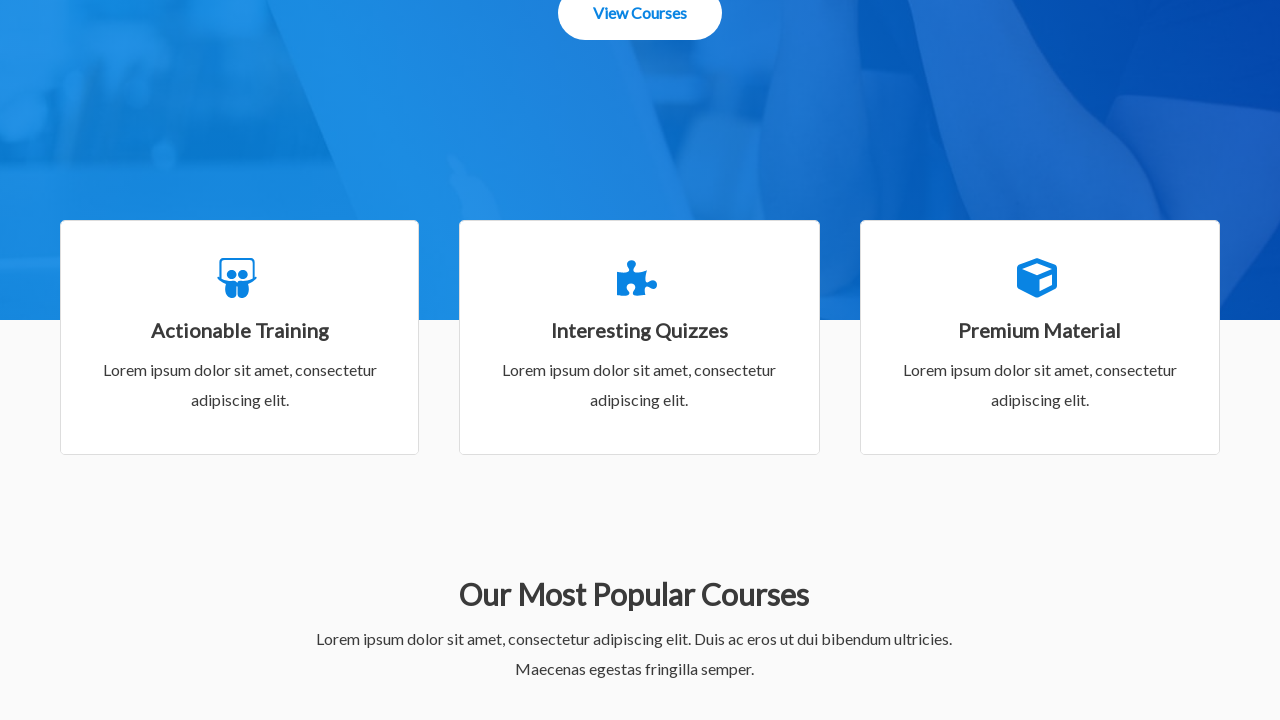

Waited for Actionable Training heading to be visible
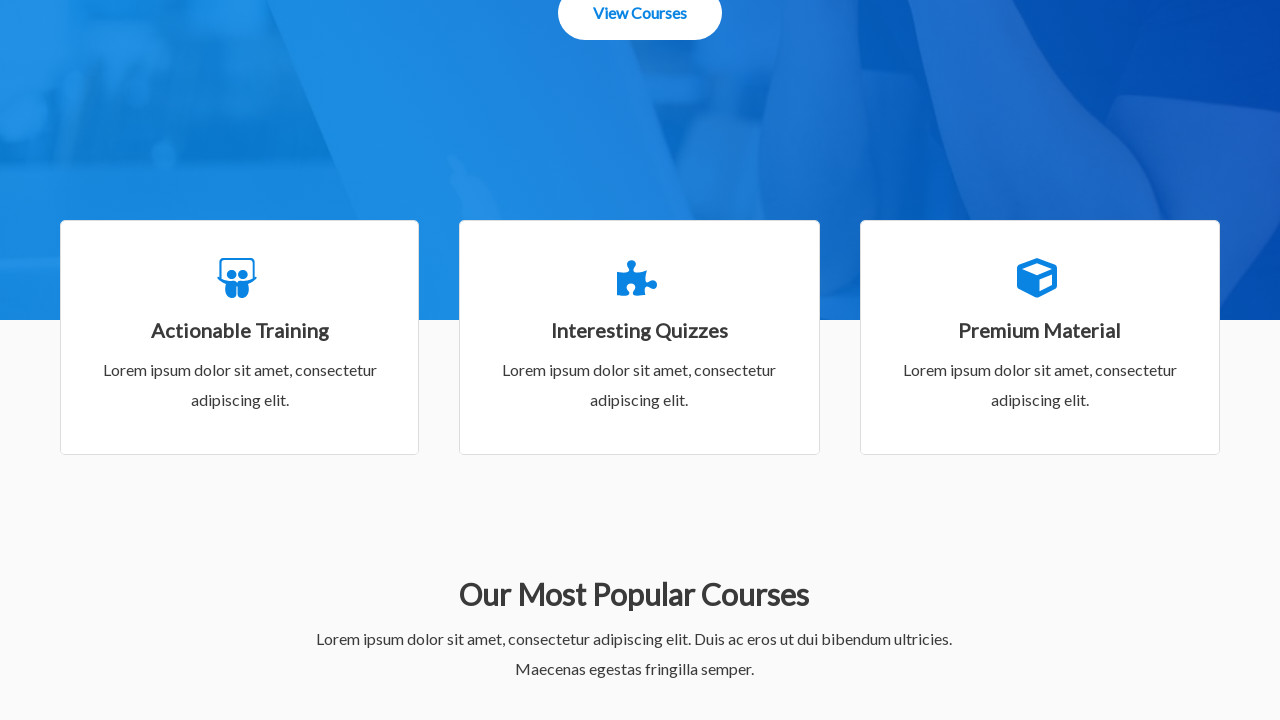

Retrieved text content from Actionable Training heading
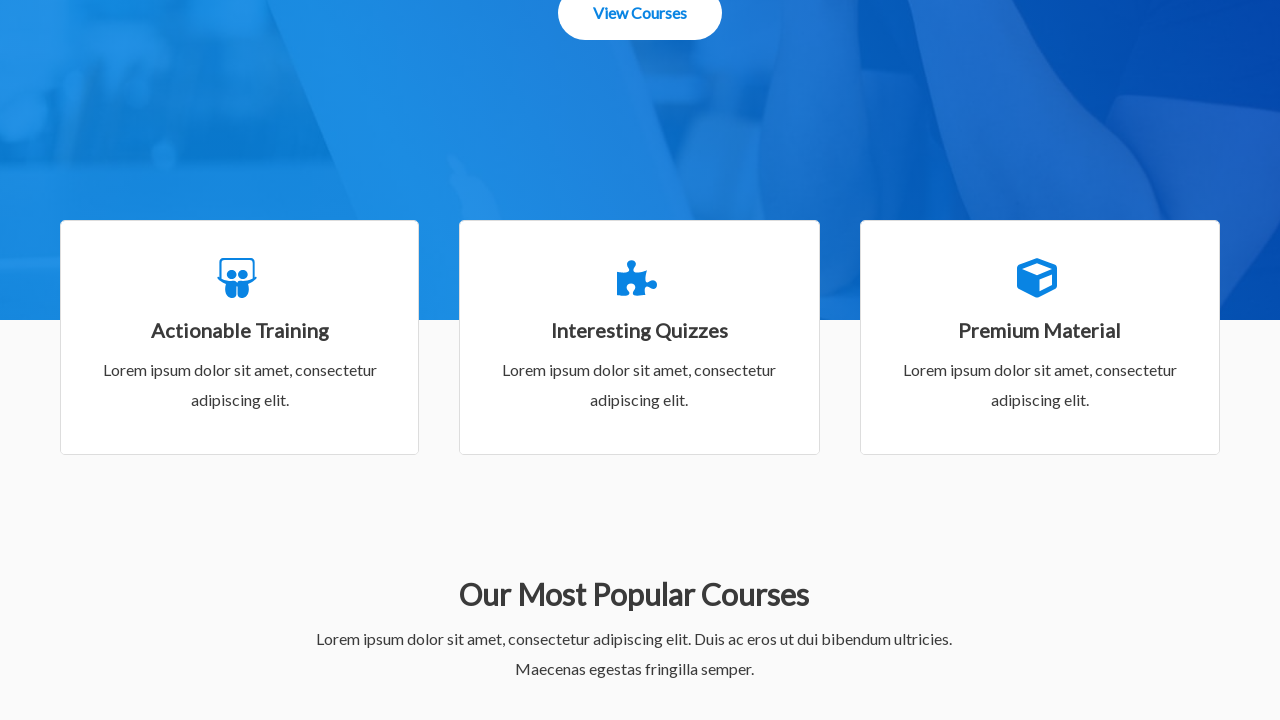

Verified that Actionable Training title matches expected text
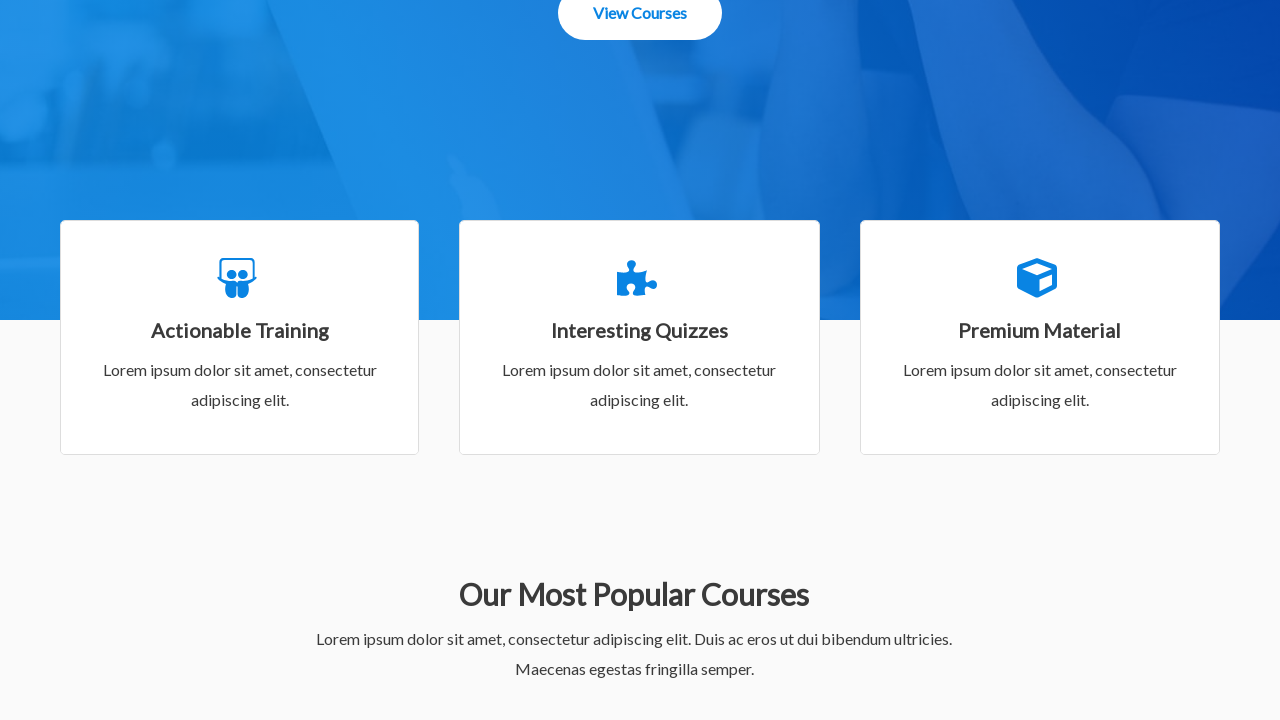

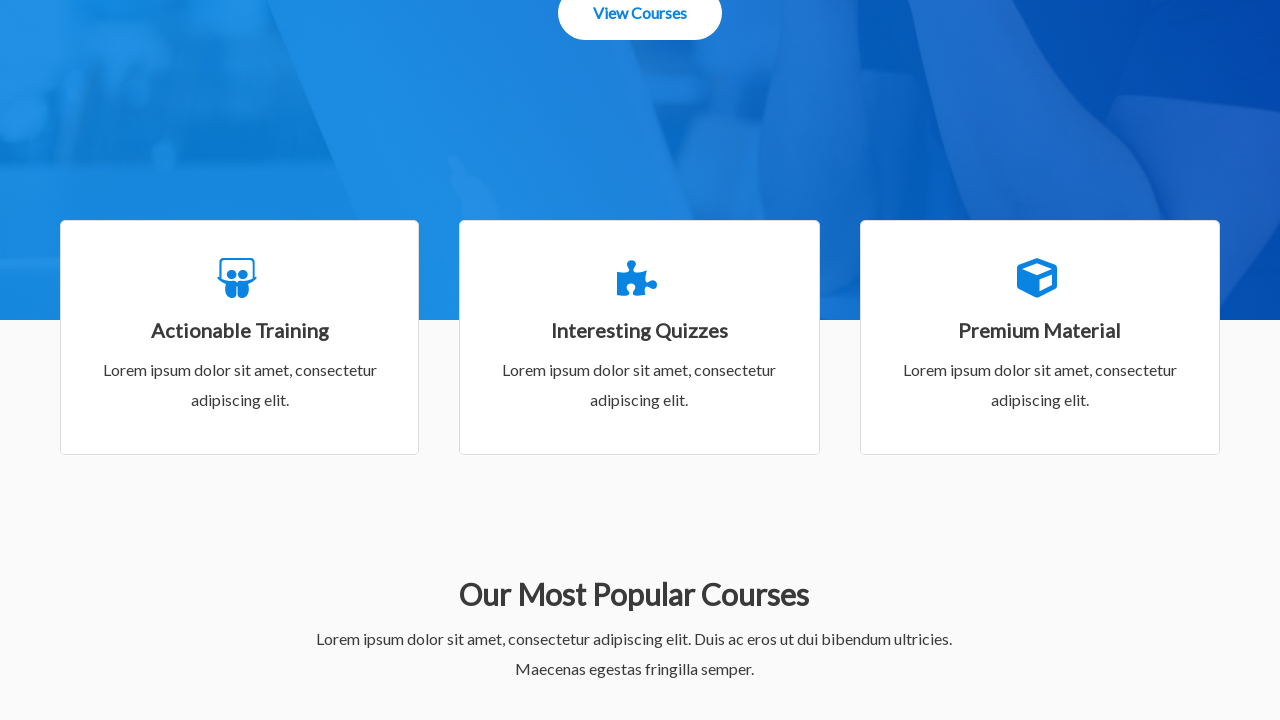